Checks if images on gallery page use lazy loading attribute for performance optimization

Starting URL: https://wedding-website-sepia-ten.vercel.app/gallery

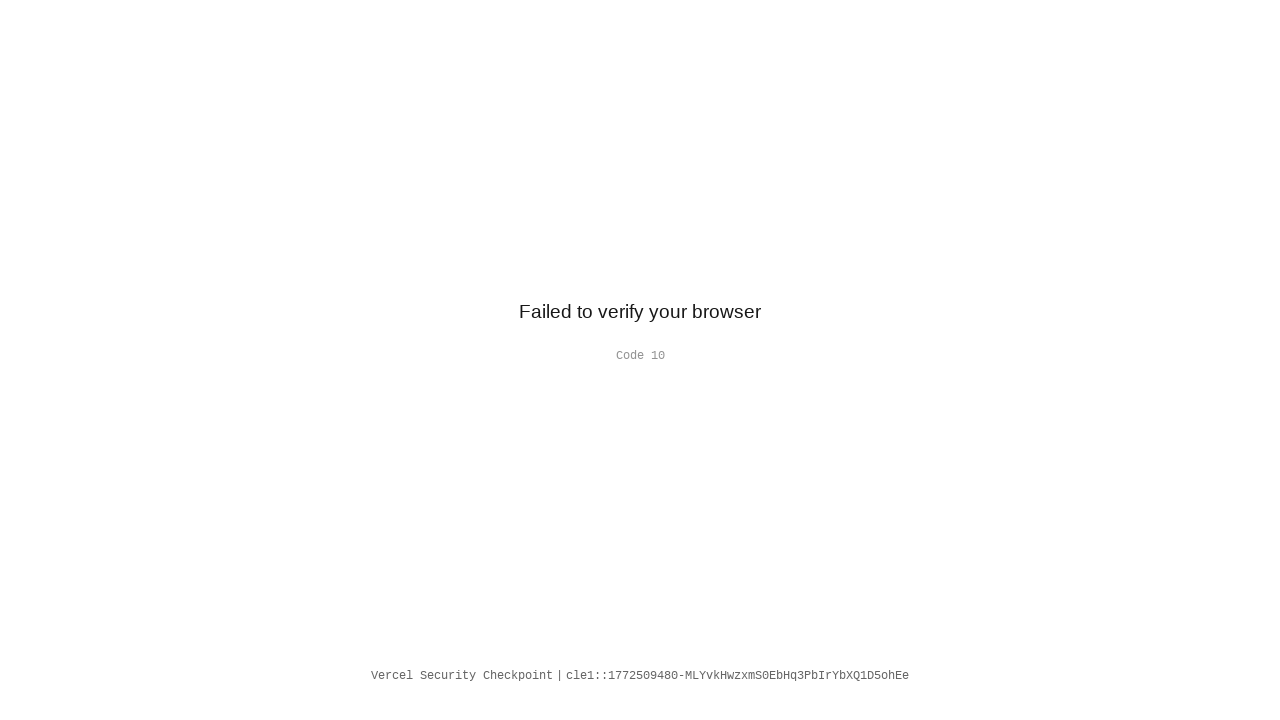

Navigated to wedding gallery page
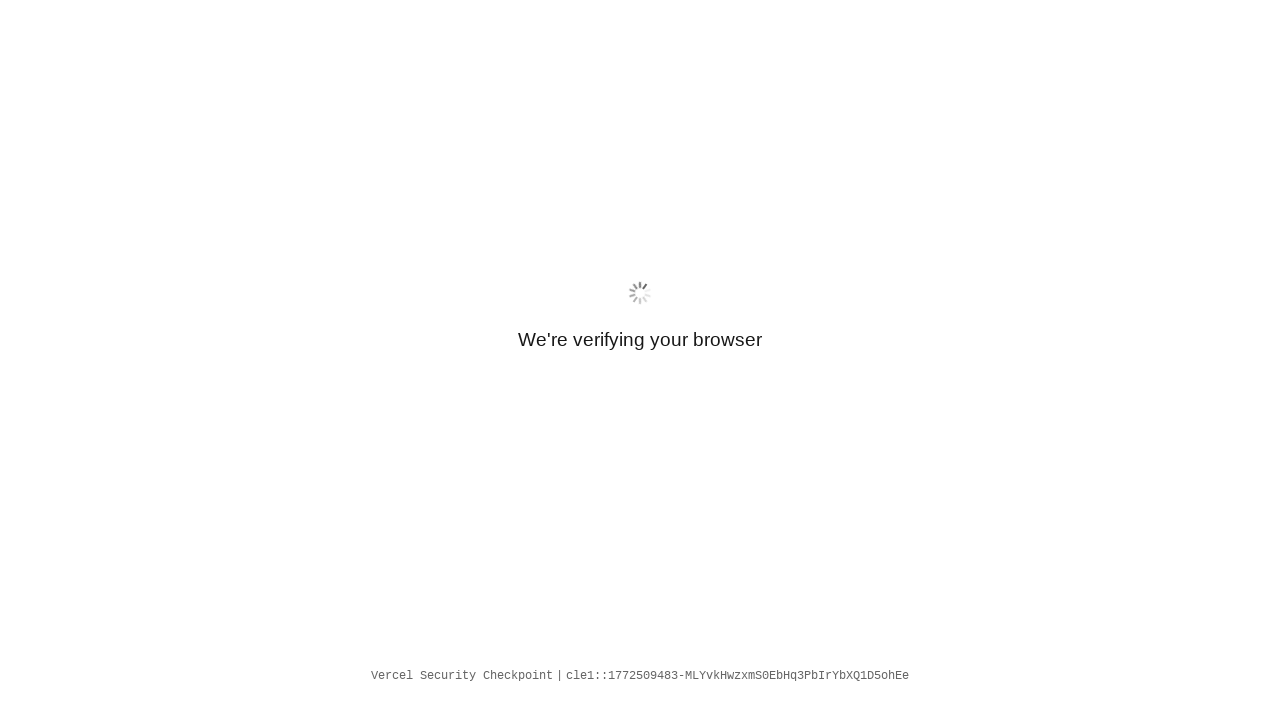

Located all images with lazy loading attribute
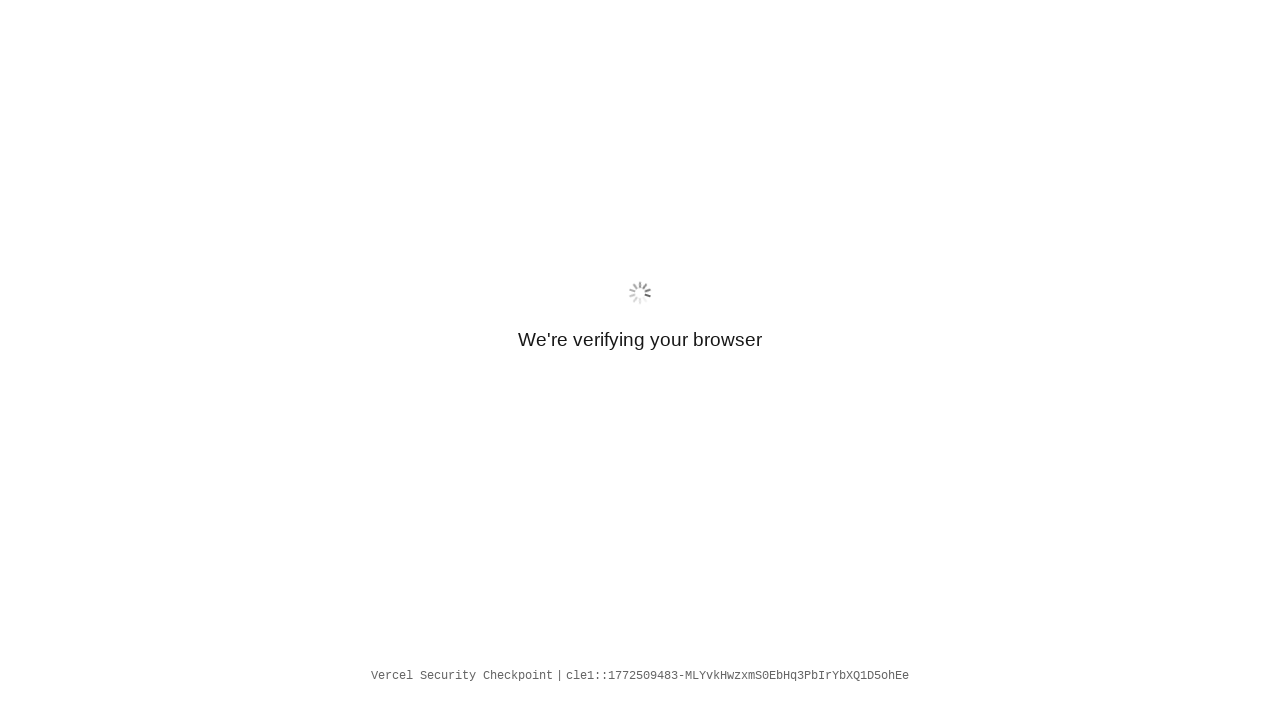

Located all images on the page
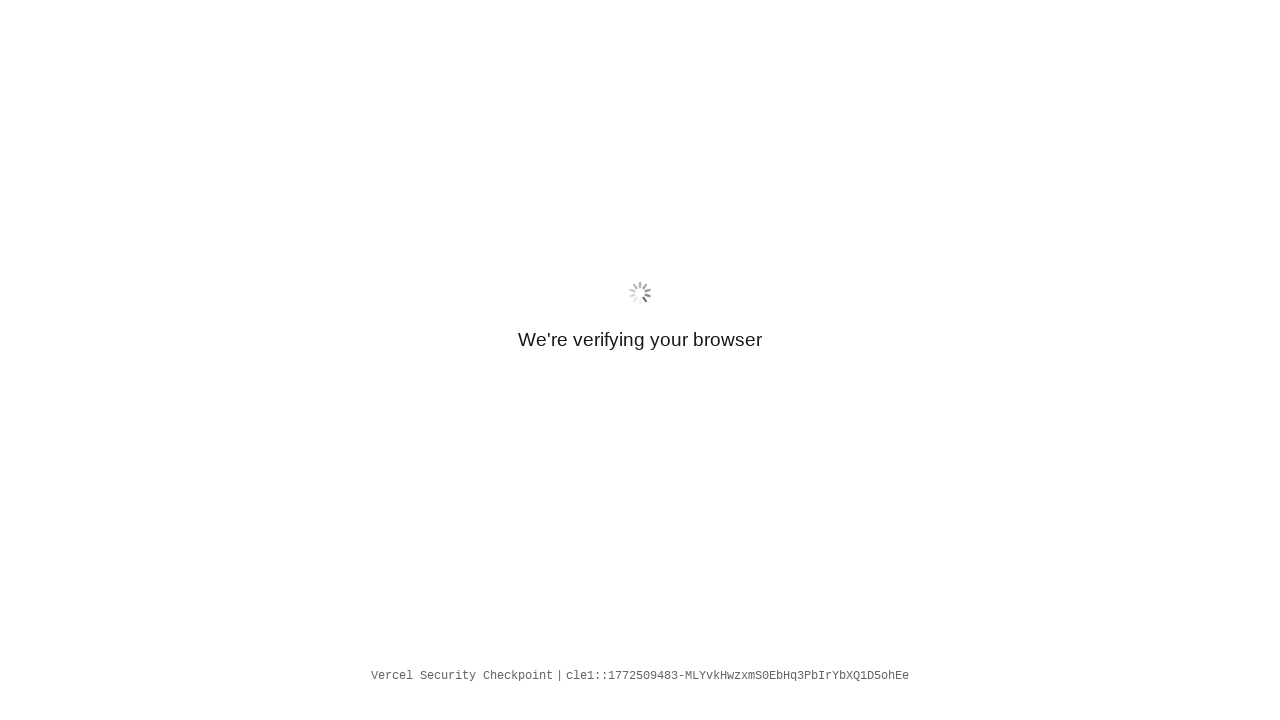

Counted 0 images with lazy loading attribute
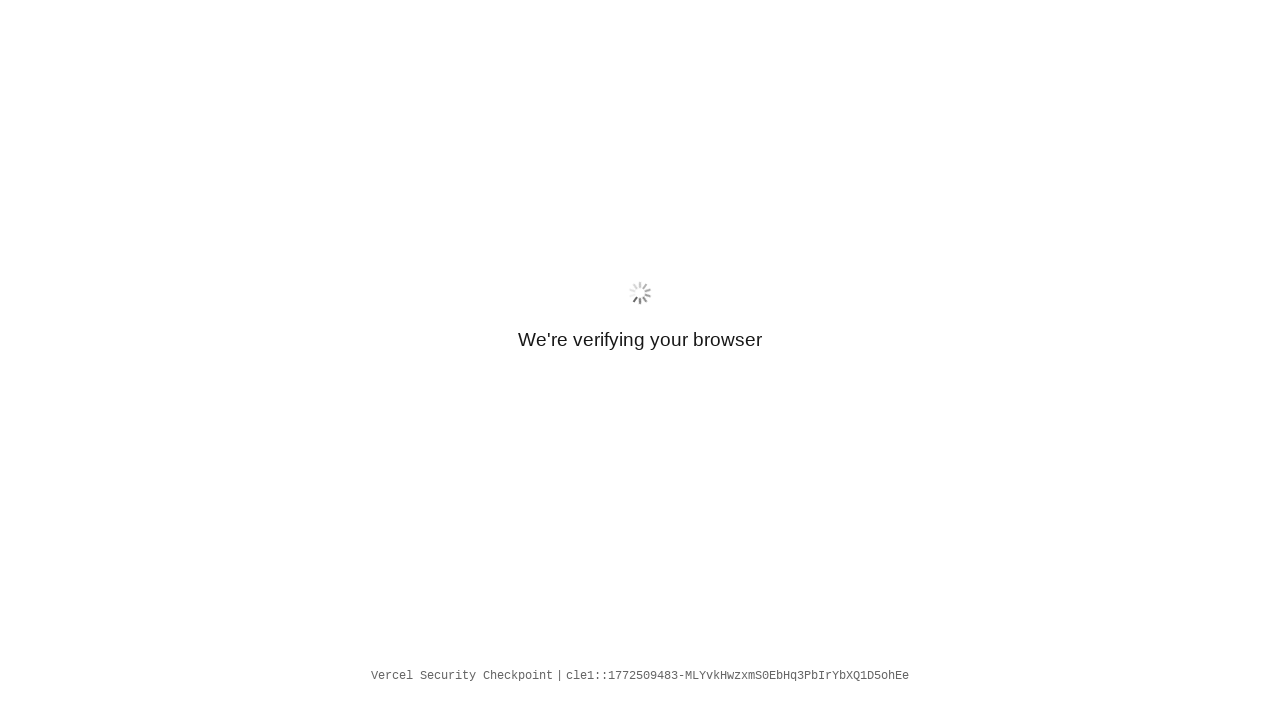

Counted 0 total images on gallery page
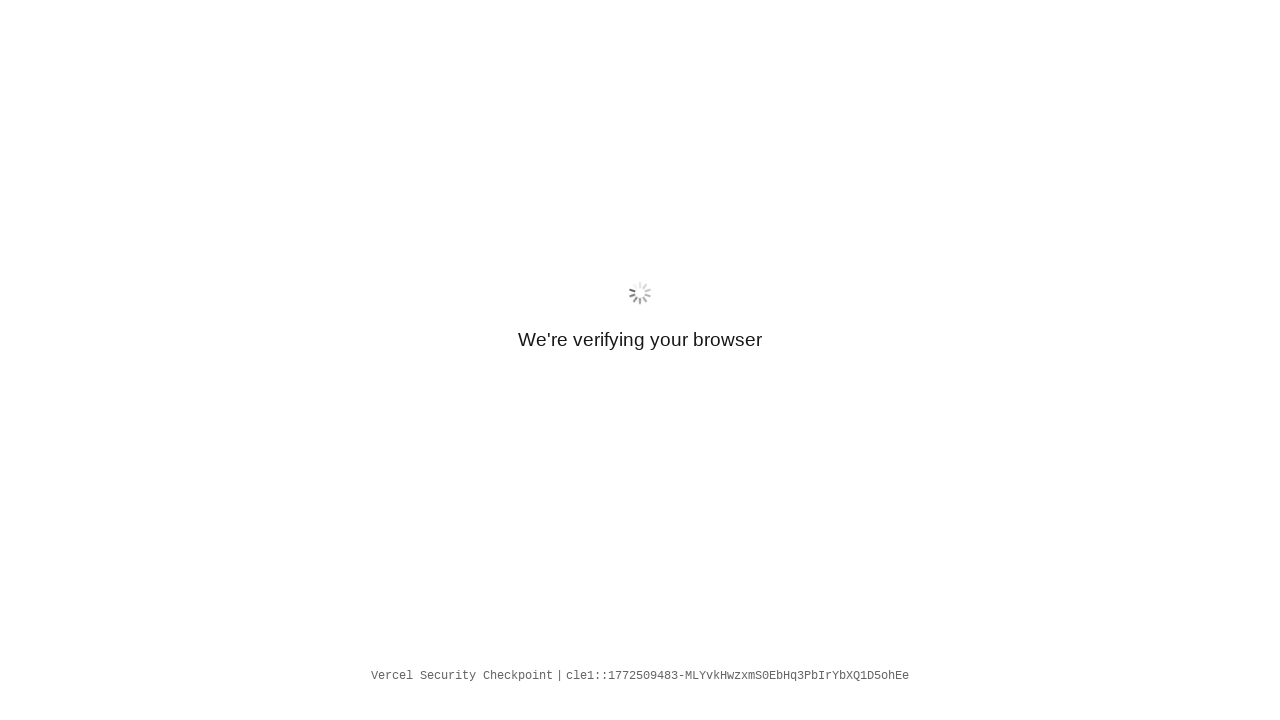

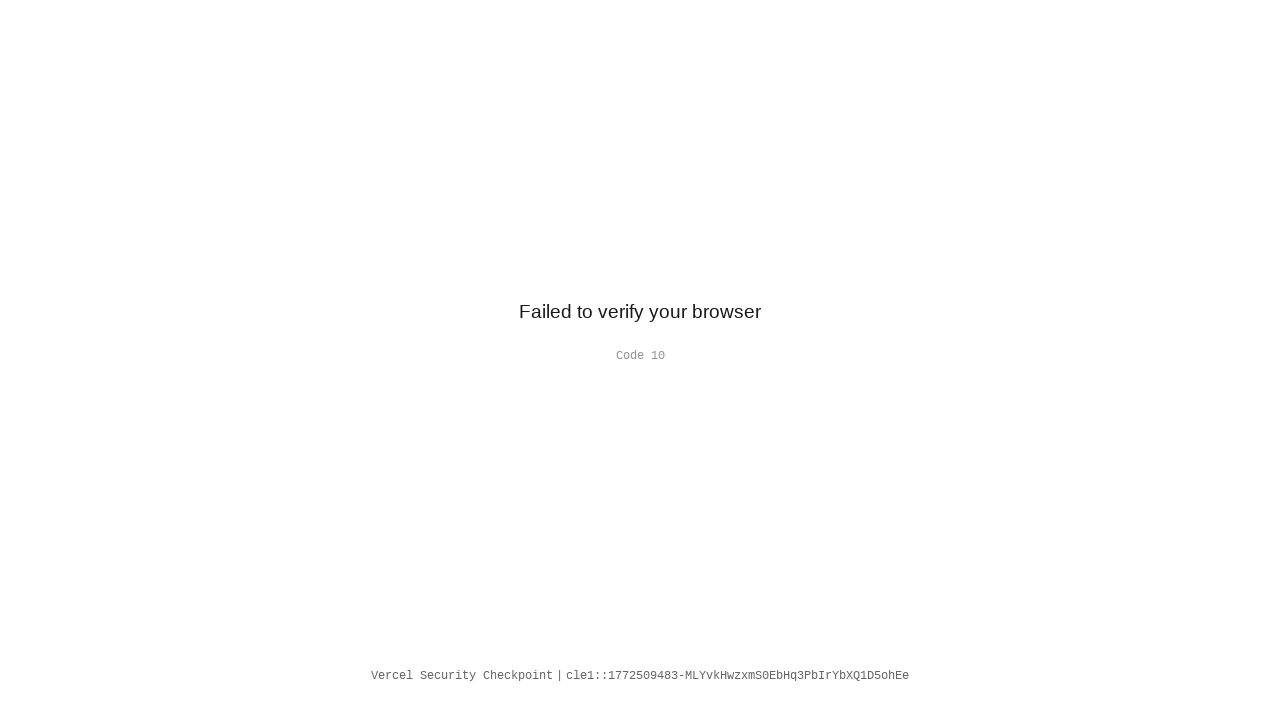